Verifies that the "Log In" button on the NextBaseCRM login page displays the correct text value by checking the button's value attribute.

Starting URL: https://login1.nextbasecrm.com/

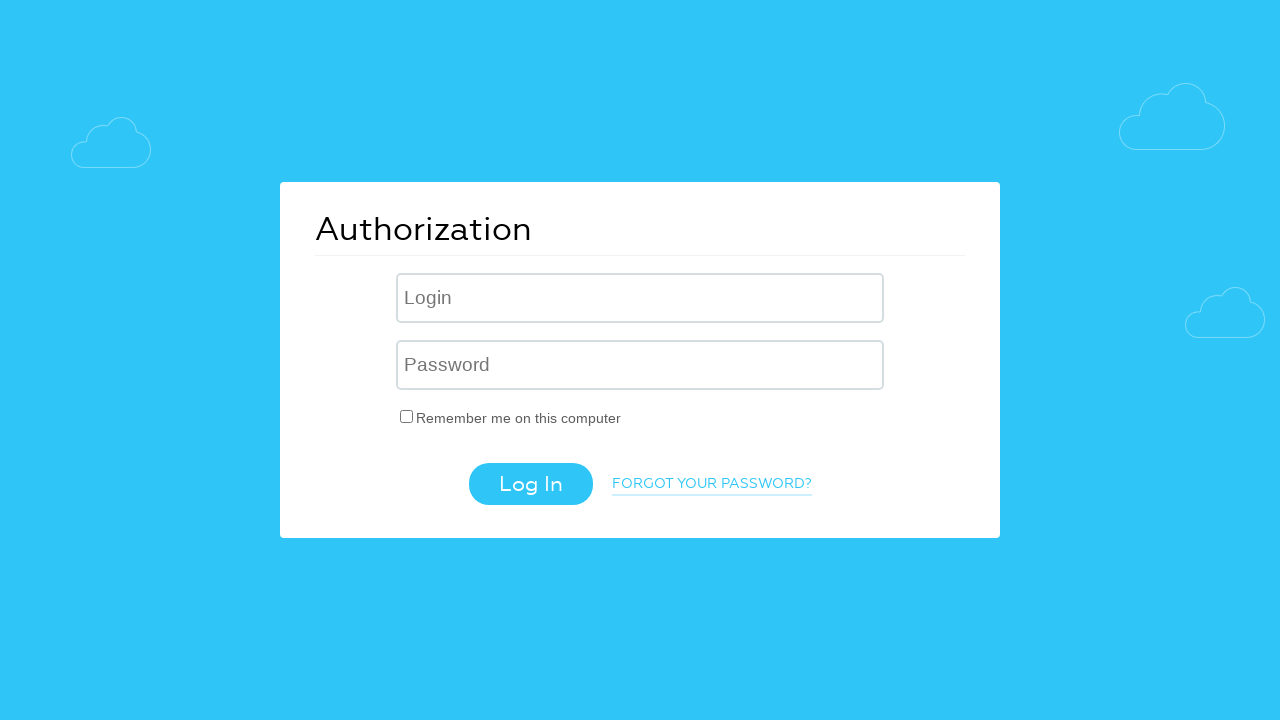

Located the Log In button using CSS selector input[type='submit']
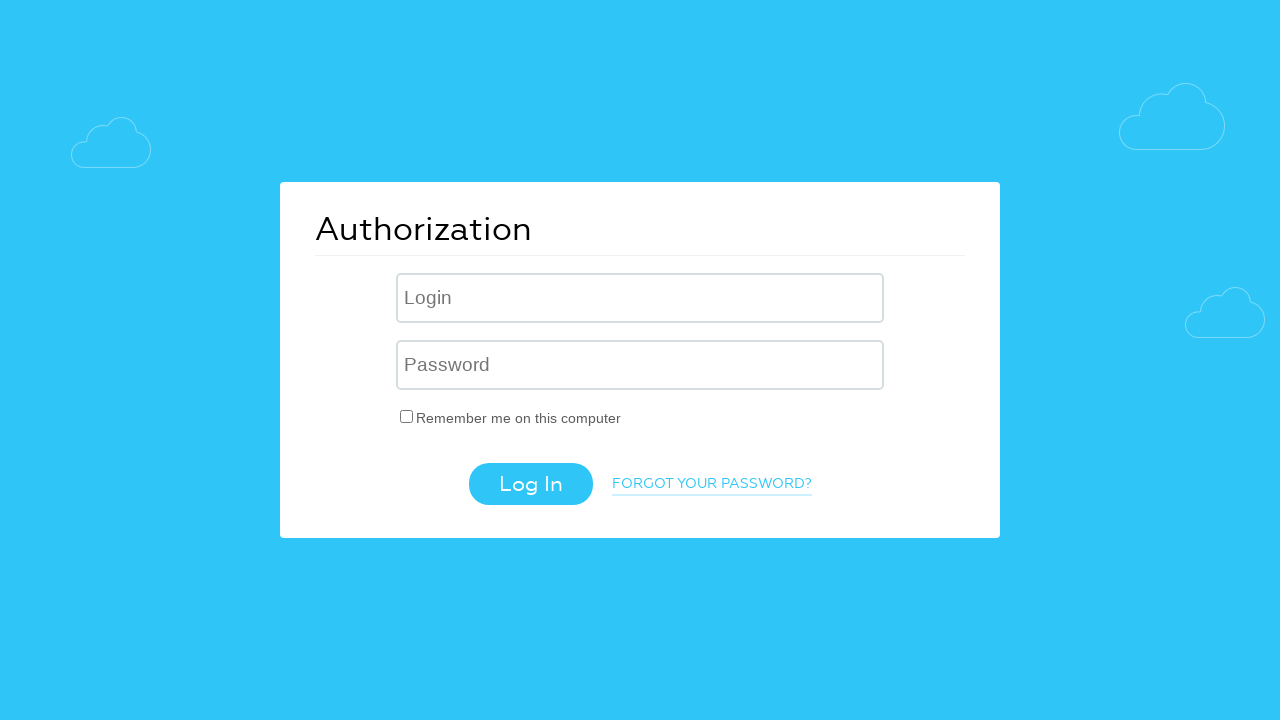

Waited for Log In button to become visible
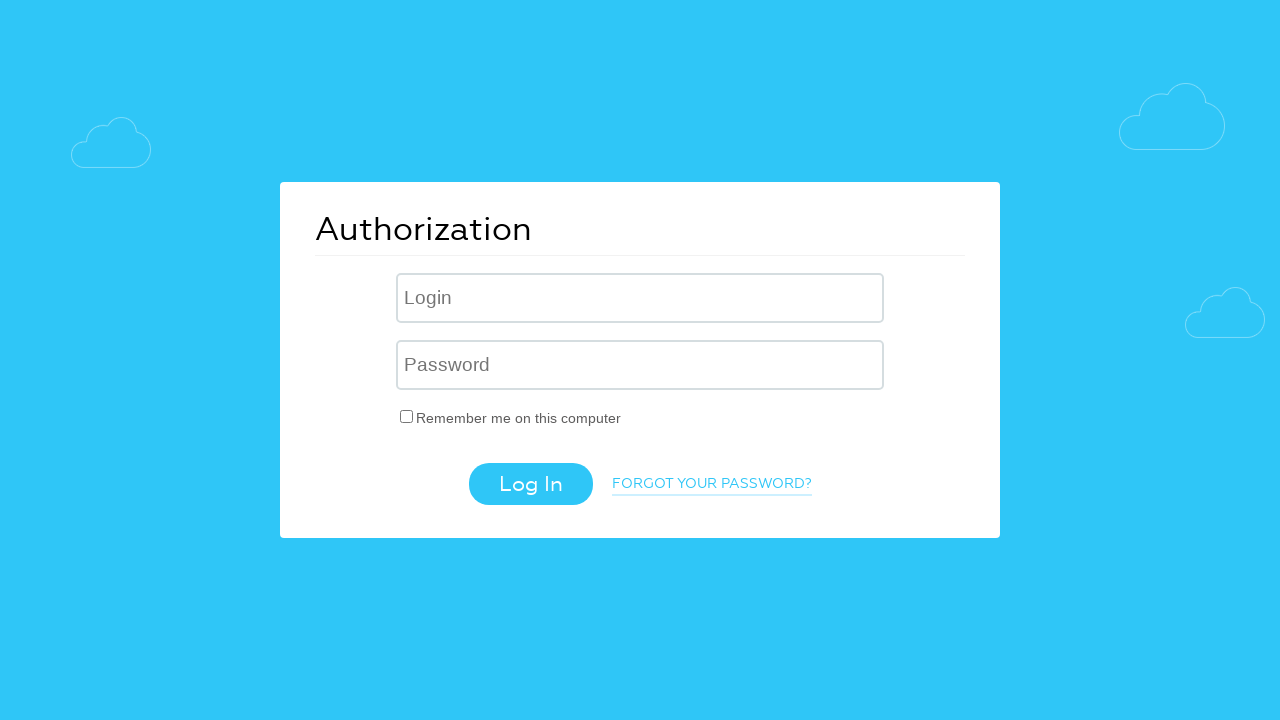

Retrieved the value attribute from the Log In button
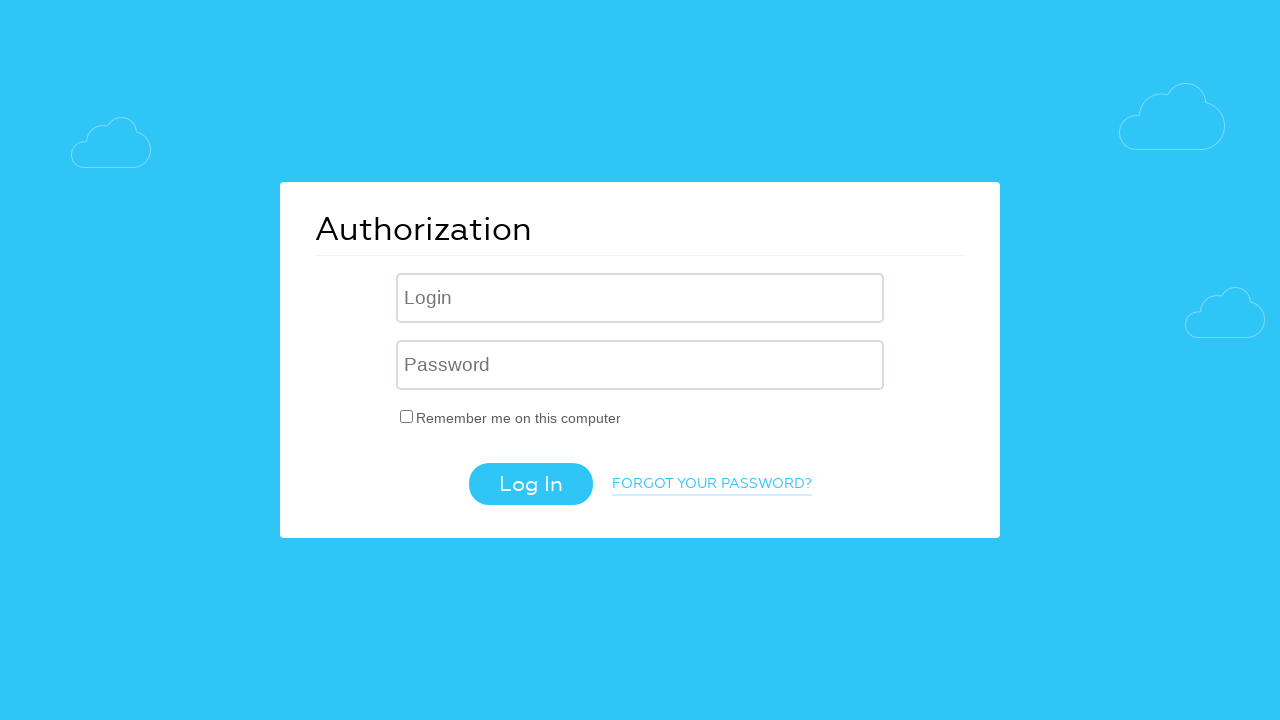

Set expected text value to 'Log In'
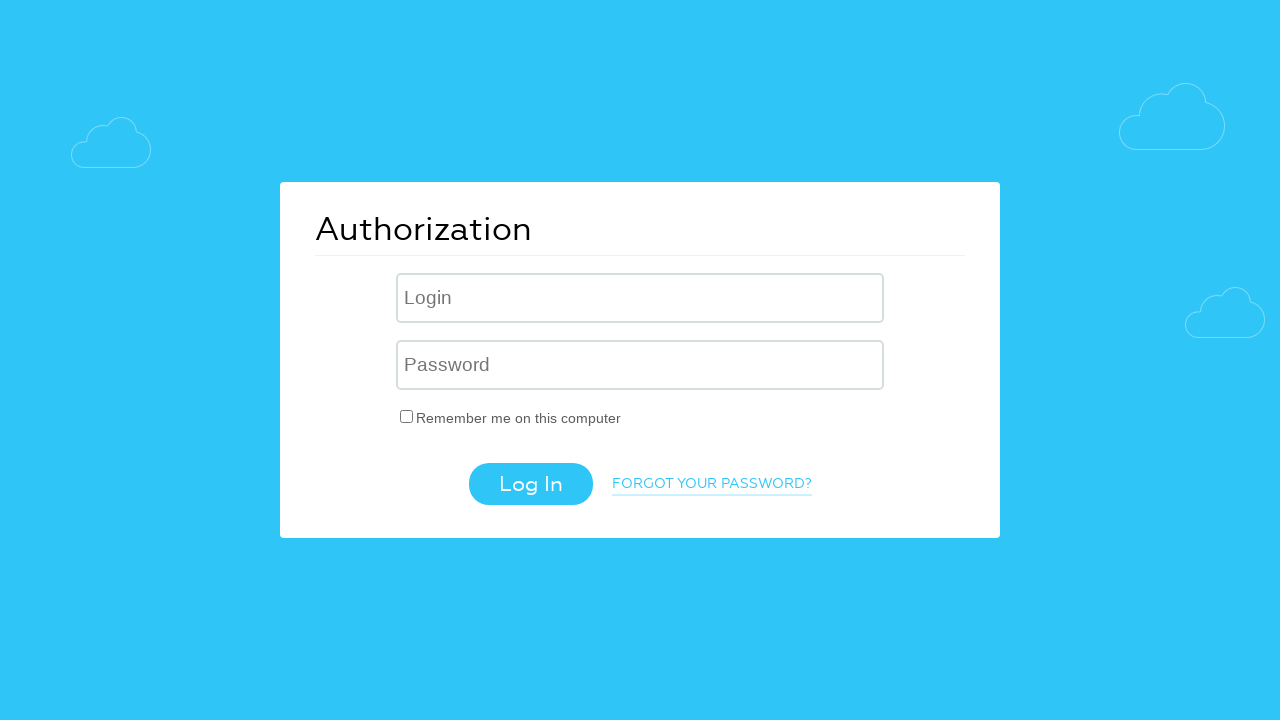

Verified Log In button text matches expected value: 'Log In'
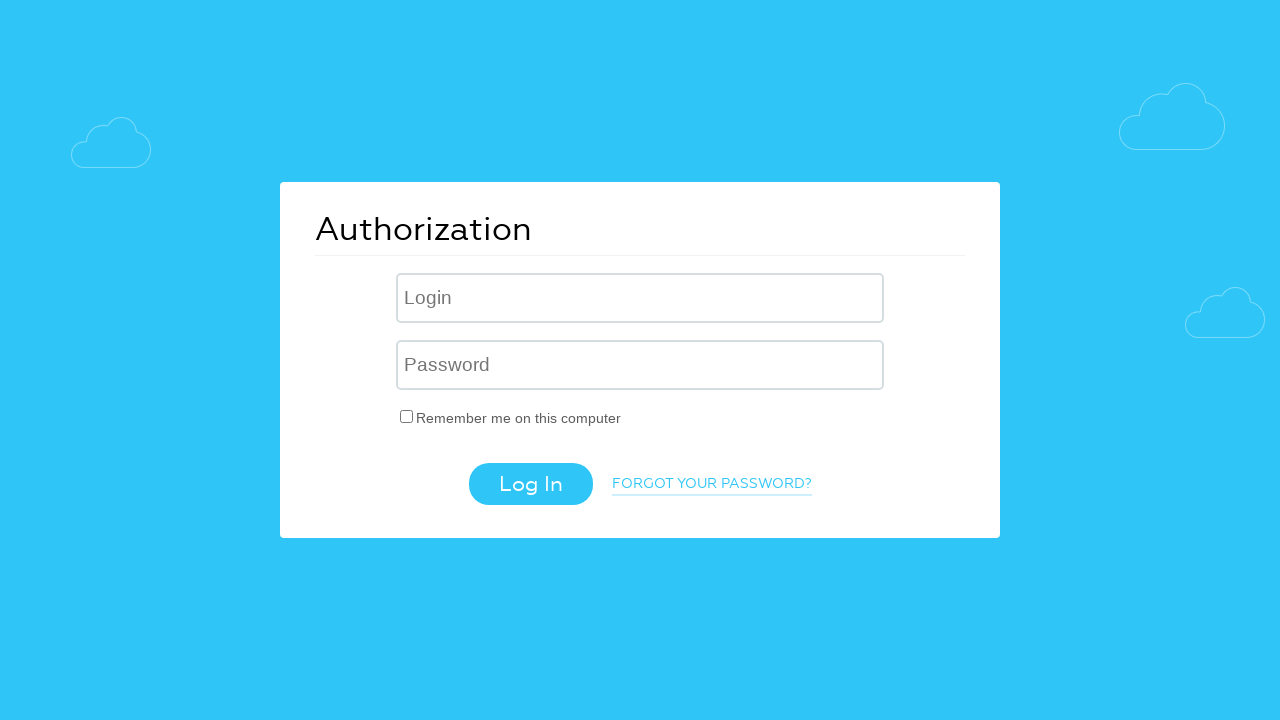

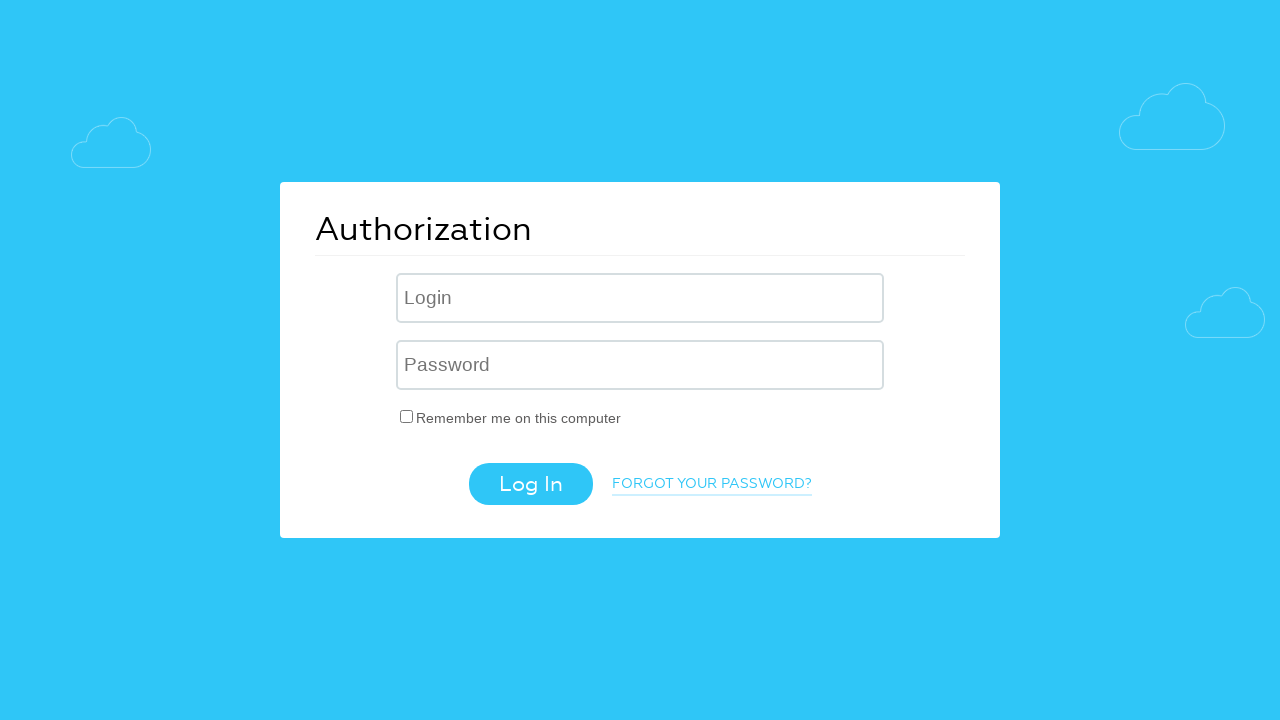